Tests GitHub's advanced search form by filling in search term, repository owner, date filter, and language selection, then submitting the form and waiting for results to load.

Starting URL: https://github.com/search/advanced

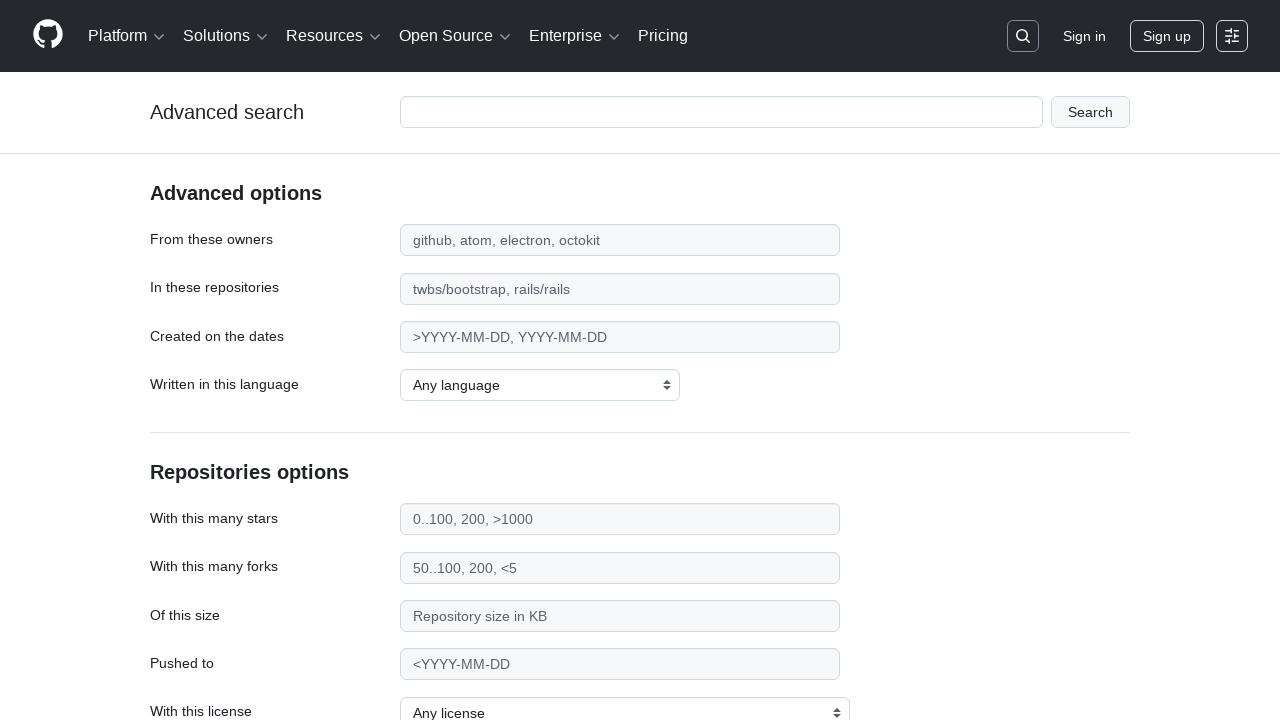

Filled search term field with 'web-scraping' on #adv_code_search input.js-advanced-search-input
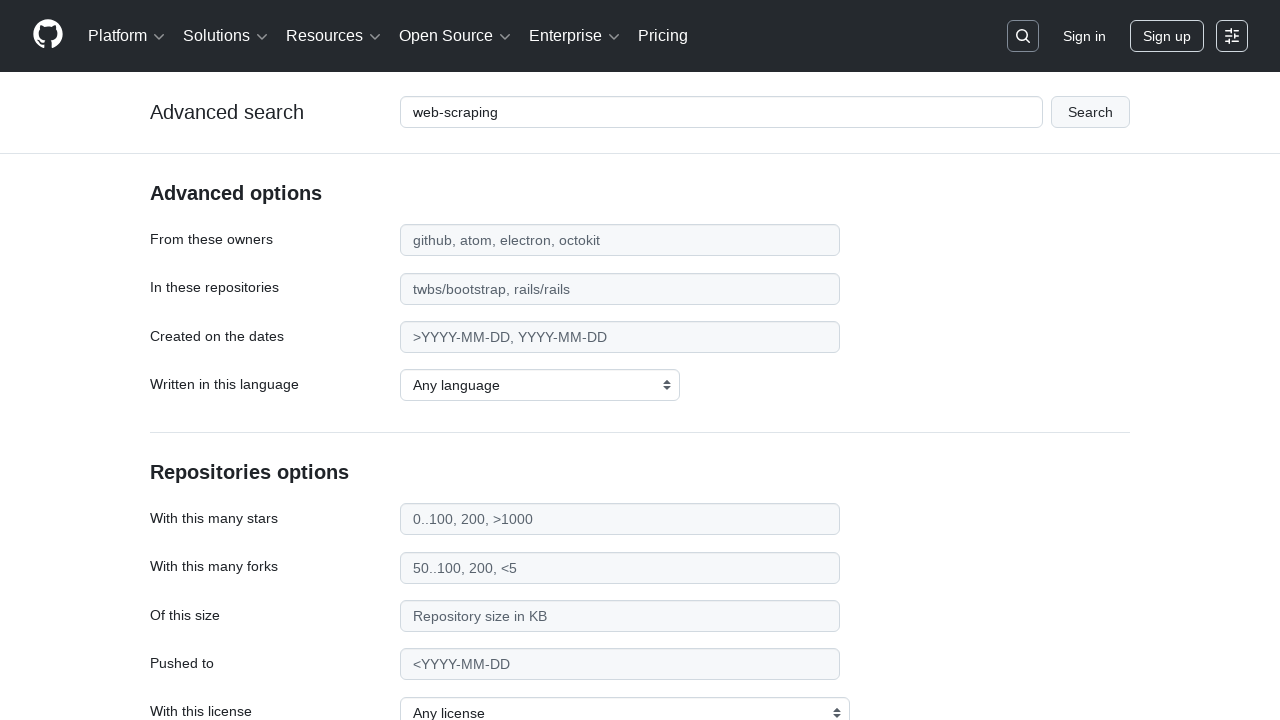

Filled repository owner field with 'microsoft' on #search_from
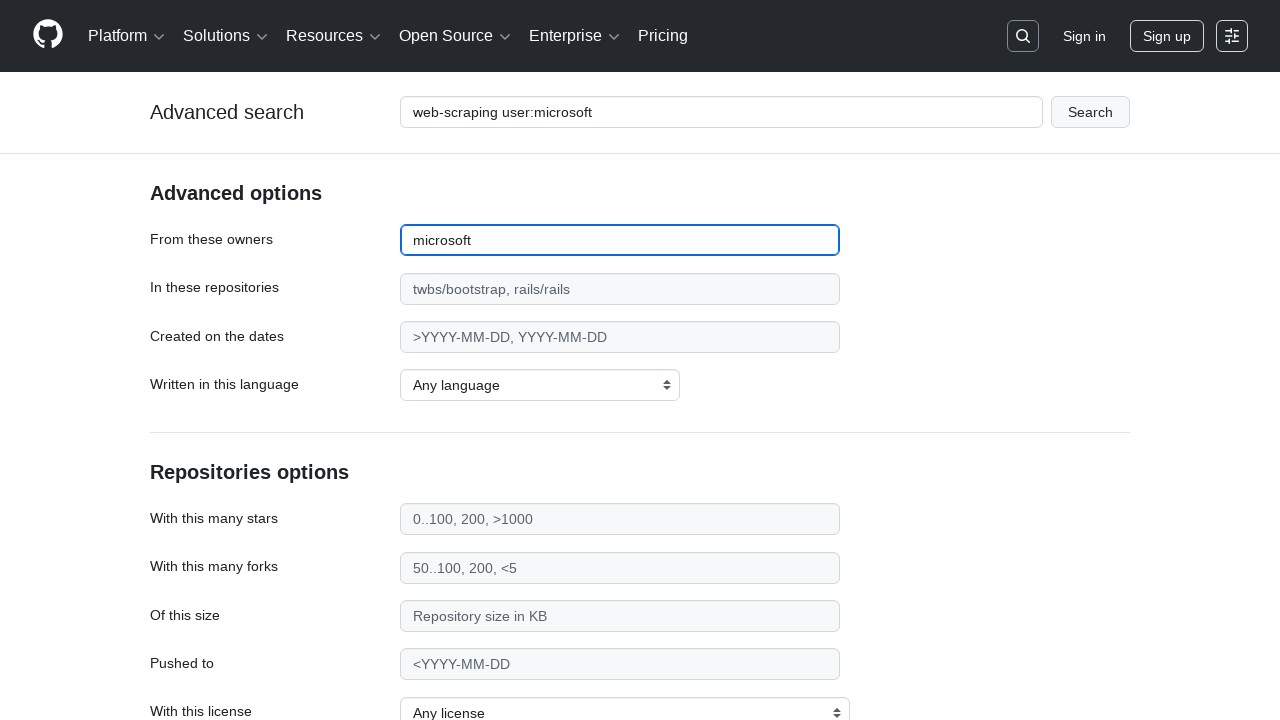

Filled date filter field with '>2020' on #search_date
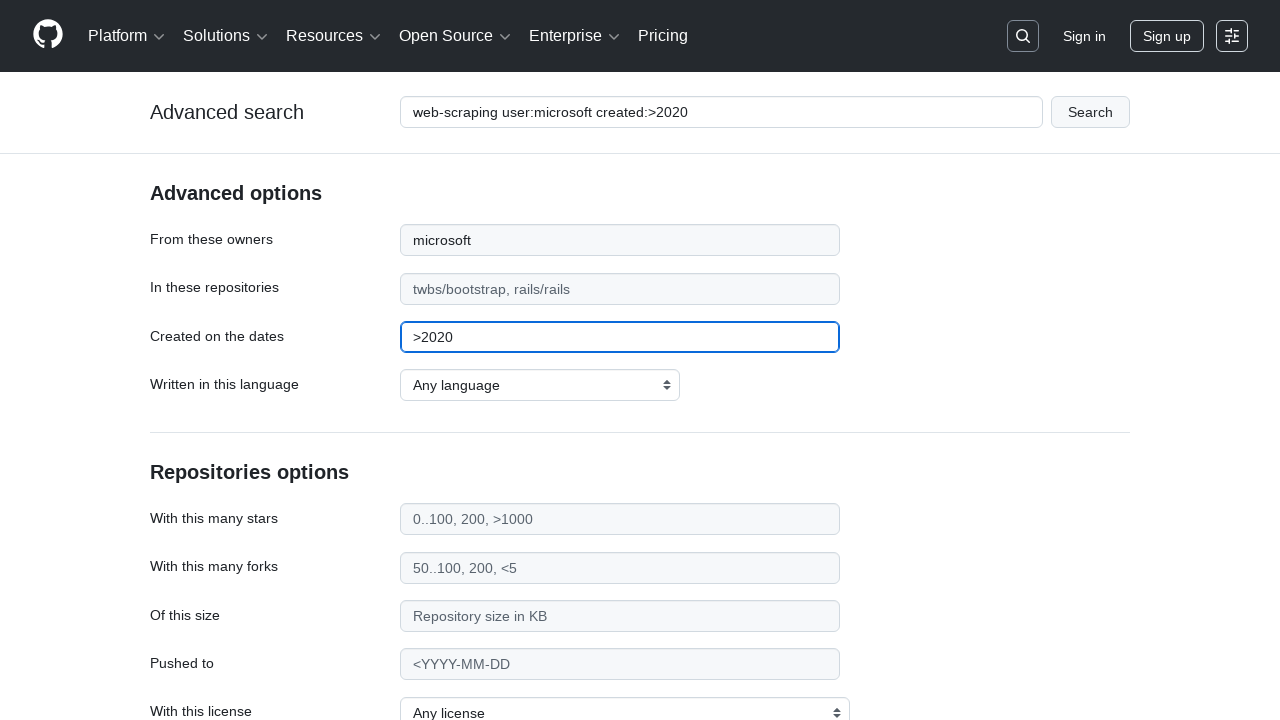

Selected 'TypeScript' as programming language on select#search_language
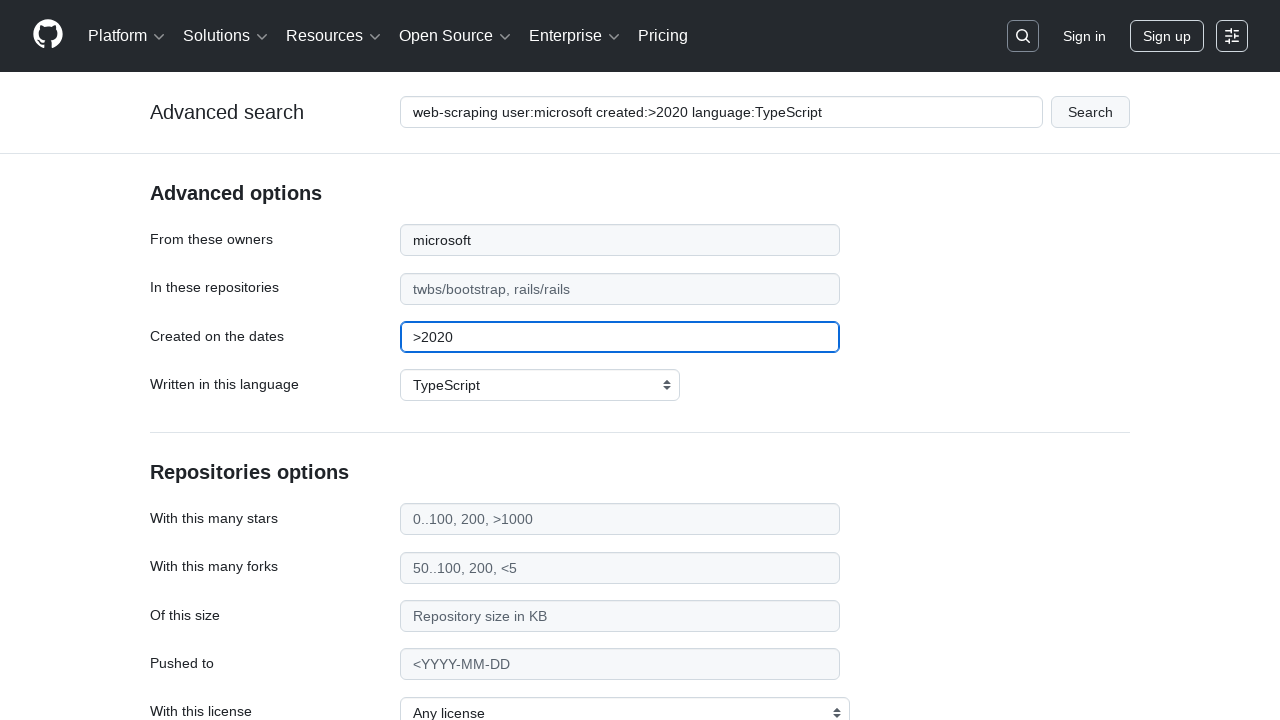

Clicked submit button to search GitHub at (1090, 112) on #adv_code_search button[type="submit"]
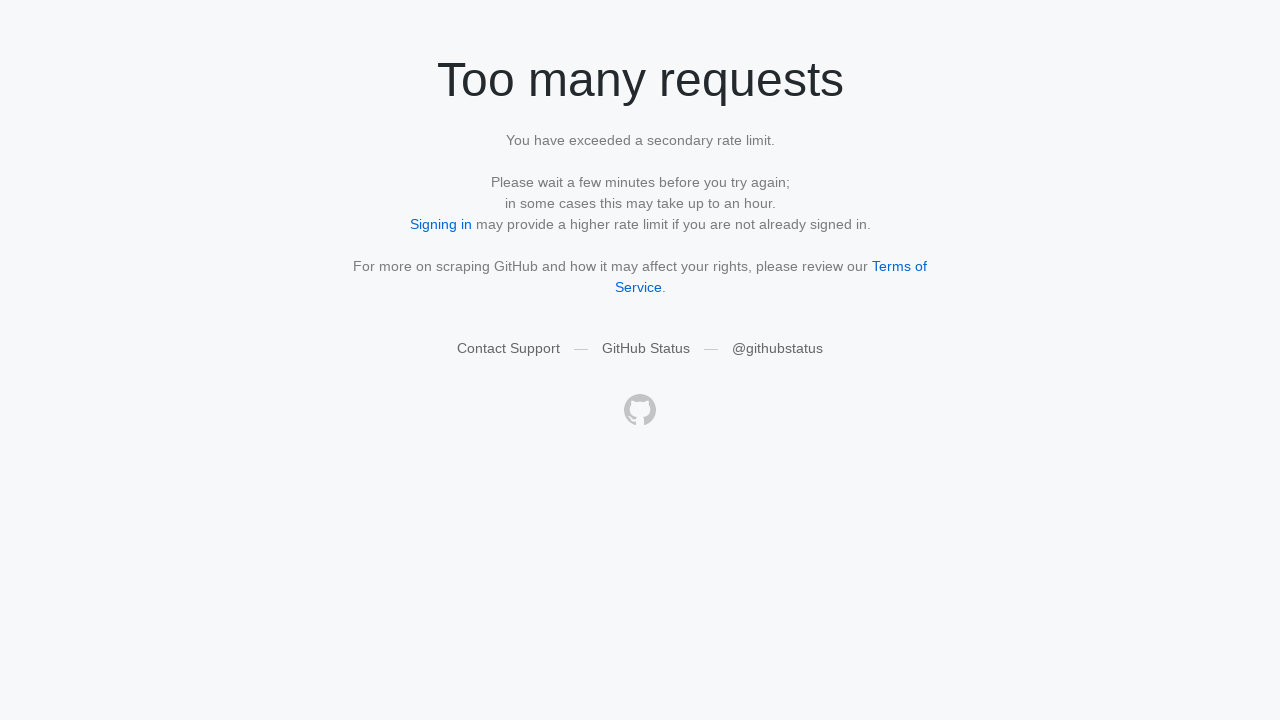

Search results loaded successfully
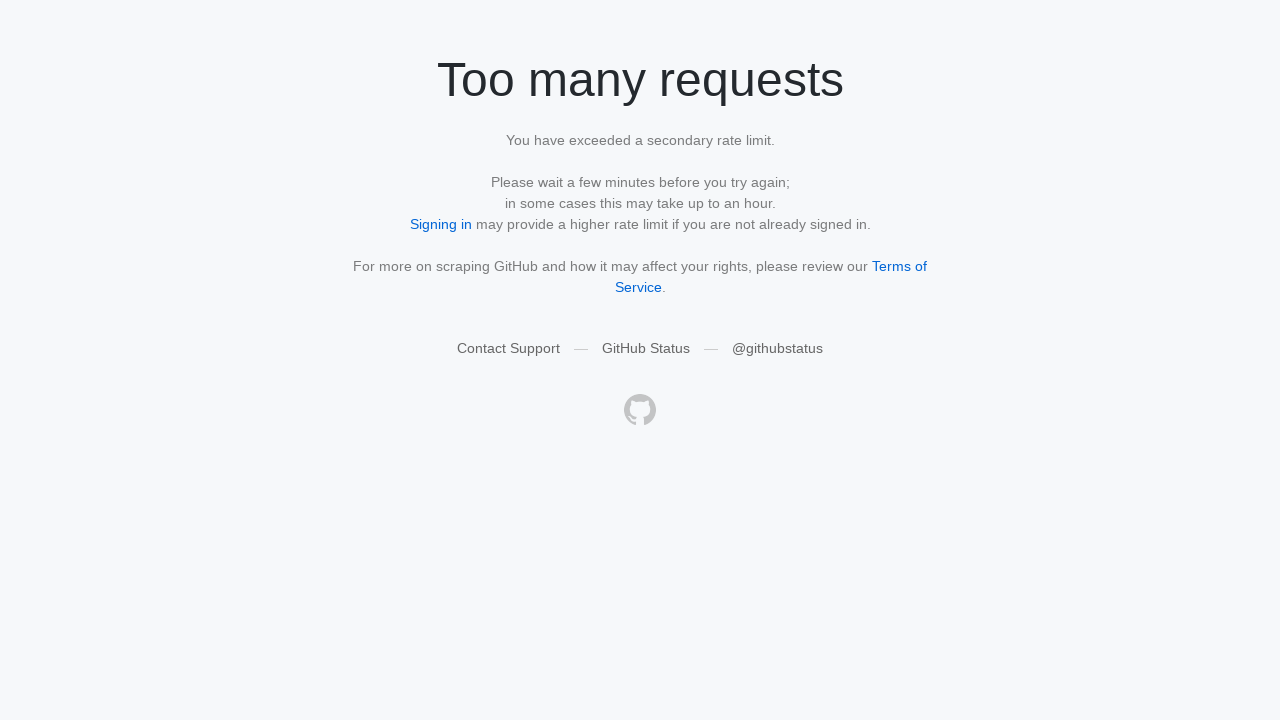

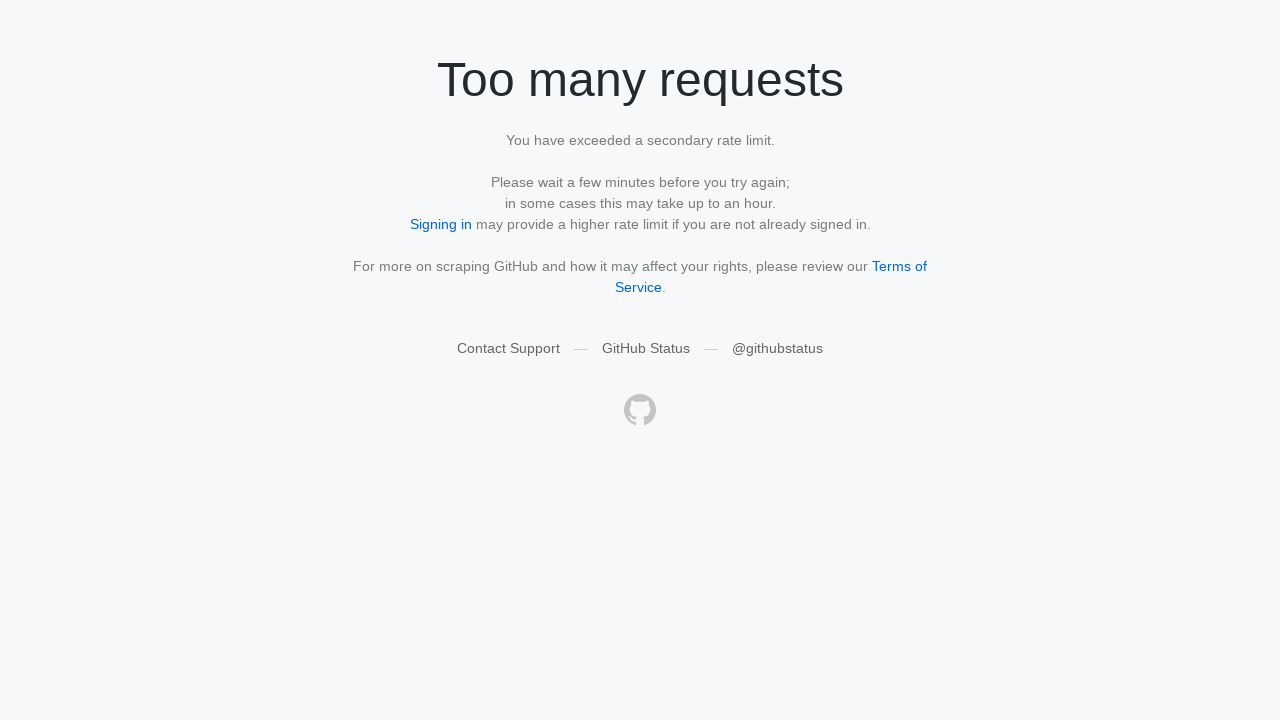